Tests handling a SweetAlert popup by clicking a preview button and accepting the alert

Starting URL: https://sweetalert.js.org/

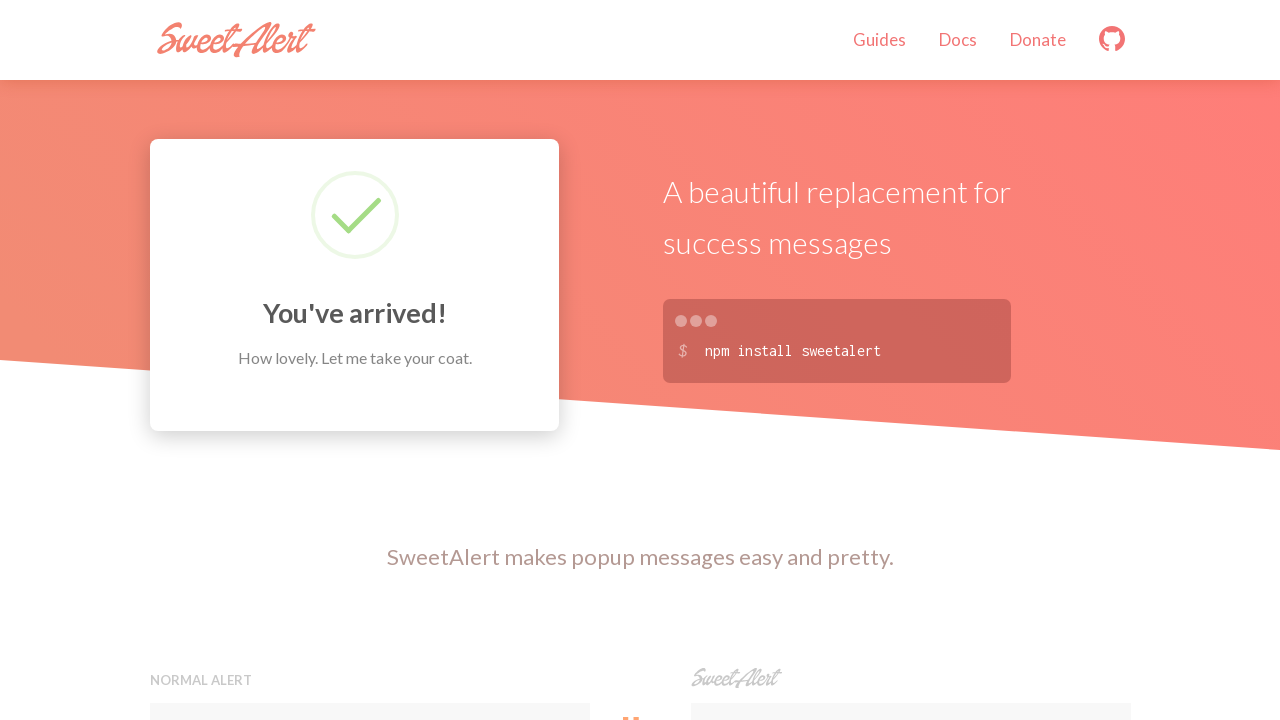

Clicked preview button to trigger SweetAlert popup at (910, 360) on xpath=//button[contains(@onclick,'swal')]
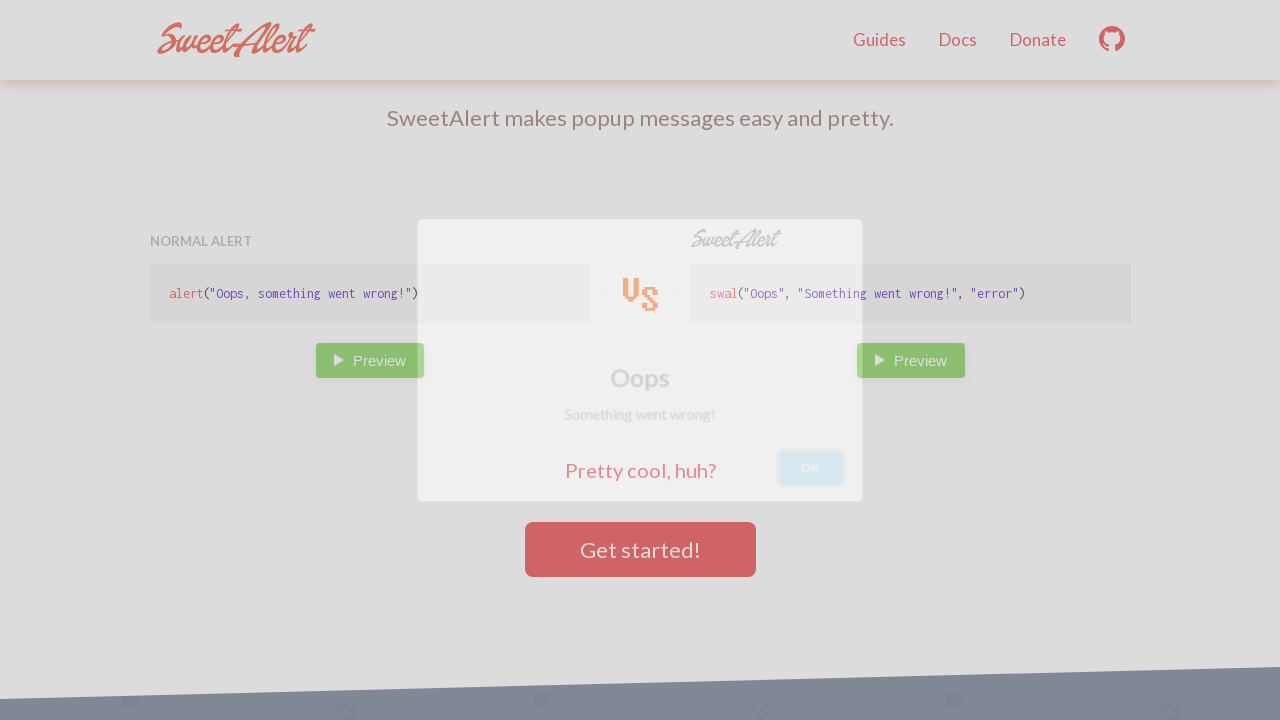

Set up dialog handler to accept alerts
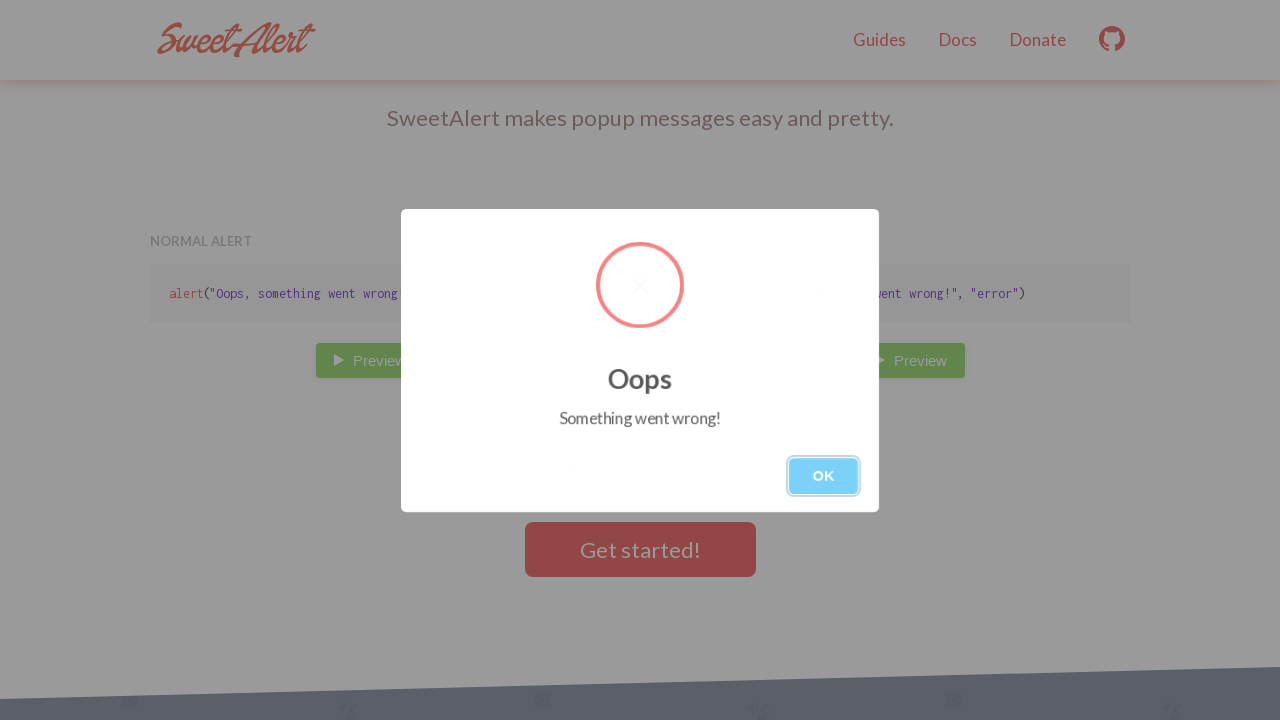

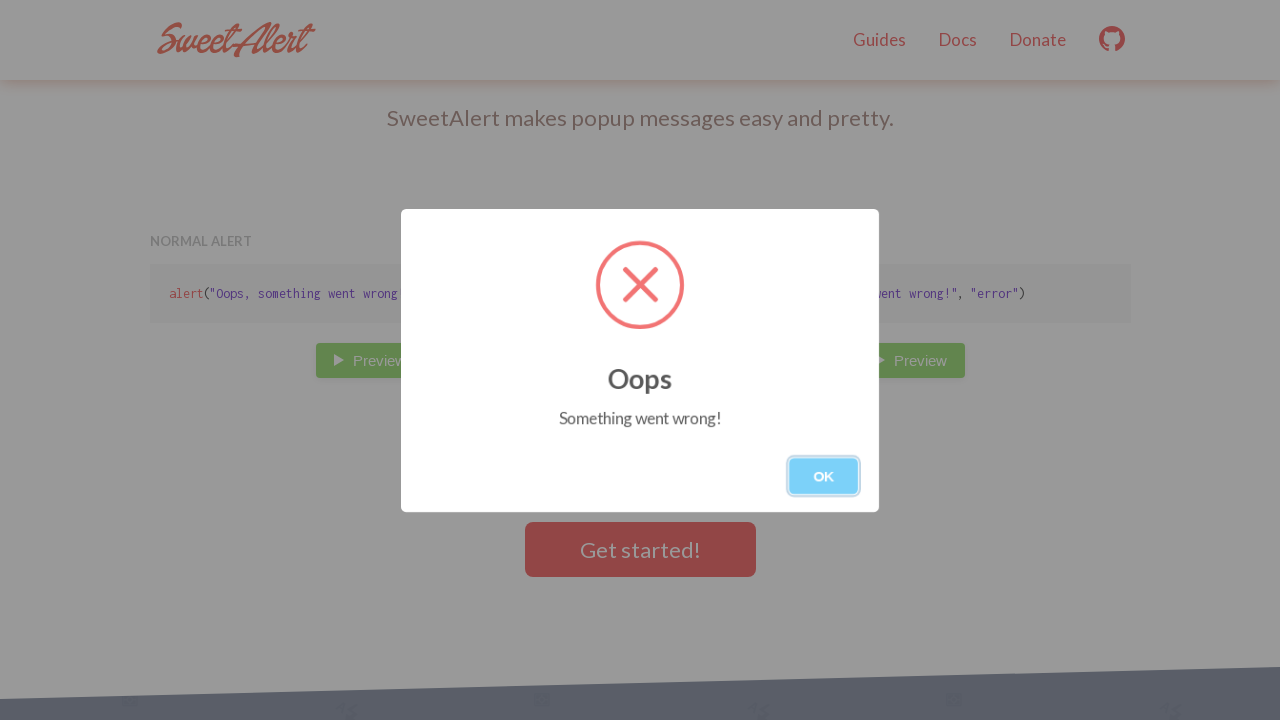